Tests that the browser back button works correctly with filter navigation

Starting URL: https://demo.playwright.dev/todomvc

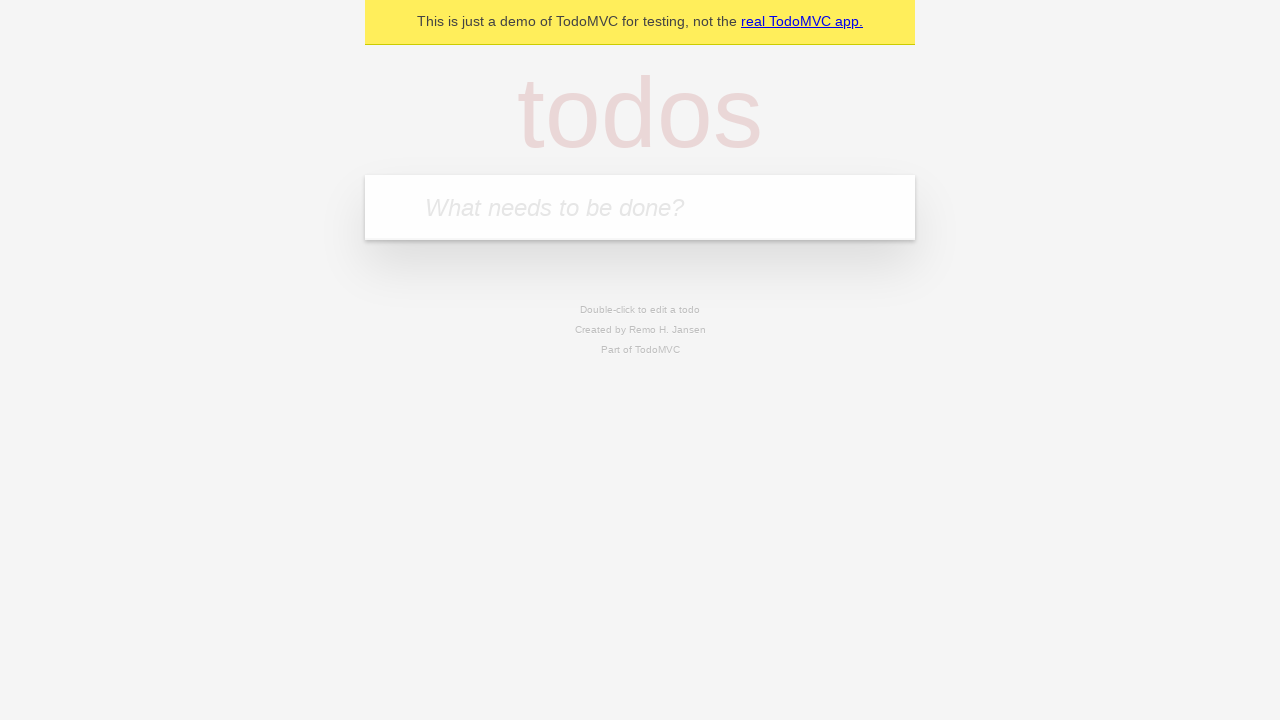

Filled first todo input with 'buy some cheese' on internal:attr=[placeholder="What needs to be done?"i]
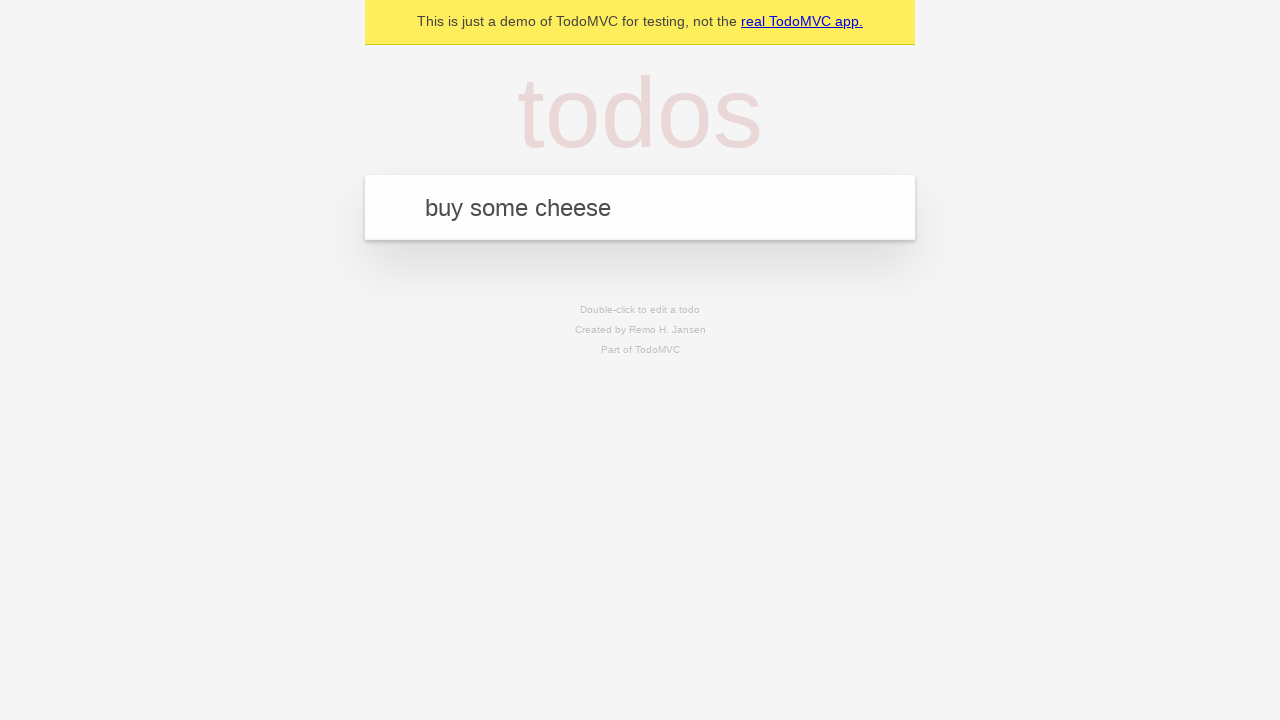

Pressed Enter to add first todo on internal:attr=[placeholder="What needs to be done?"i]
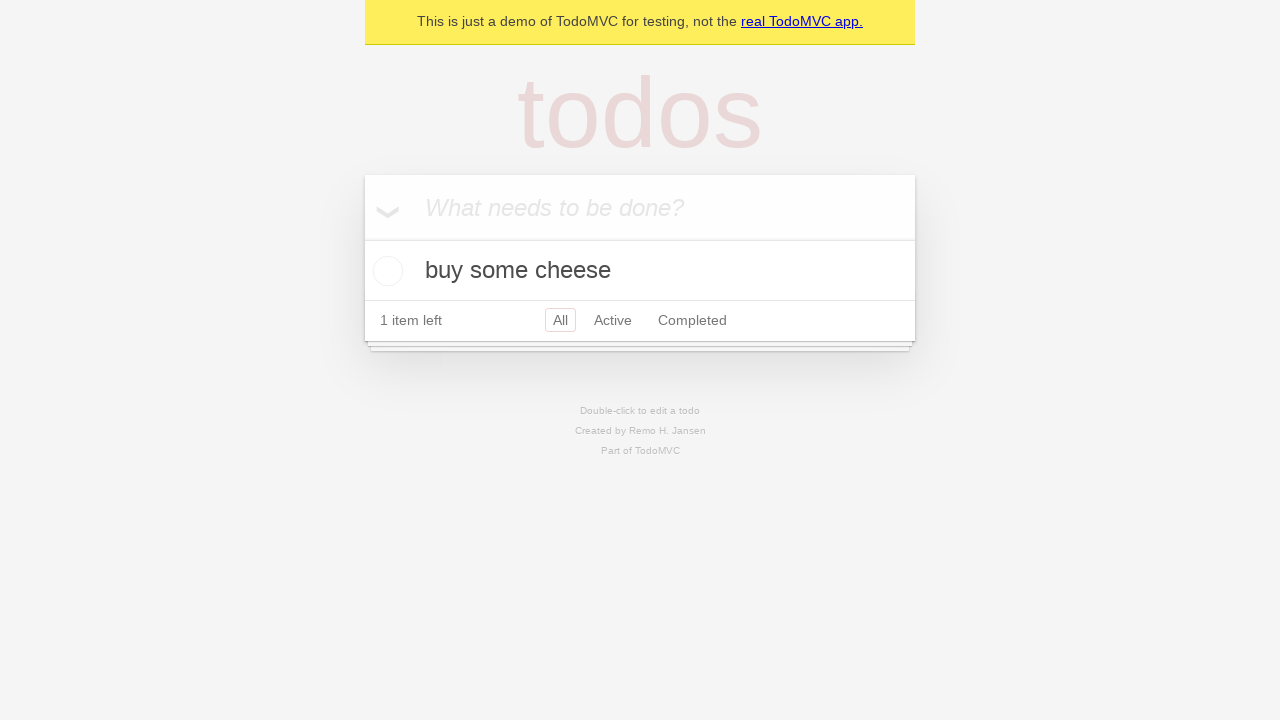

Filled second todo input with 'feed the cat' on internal:attr=[placeholder="What needs to be done?"i]
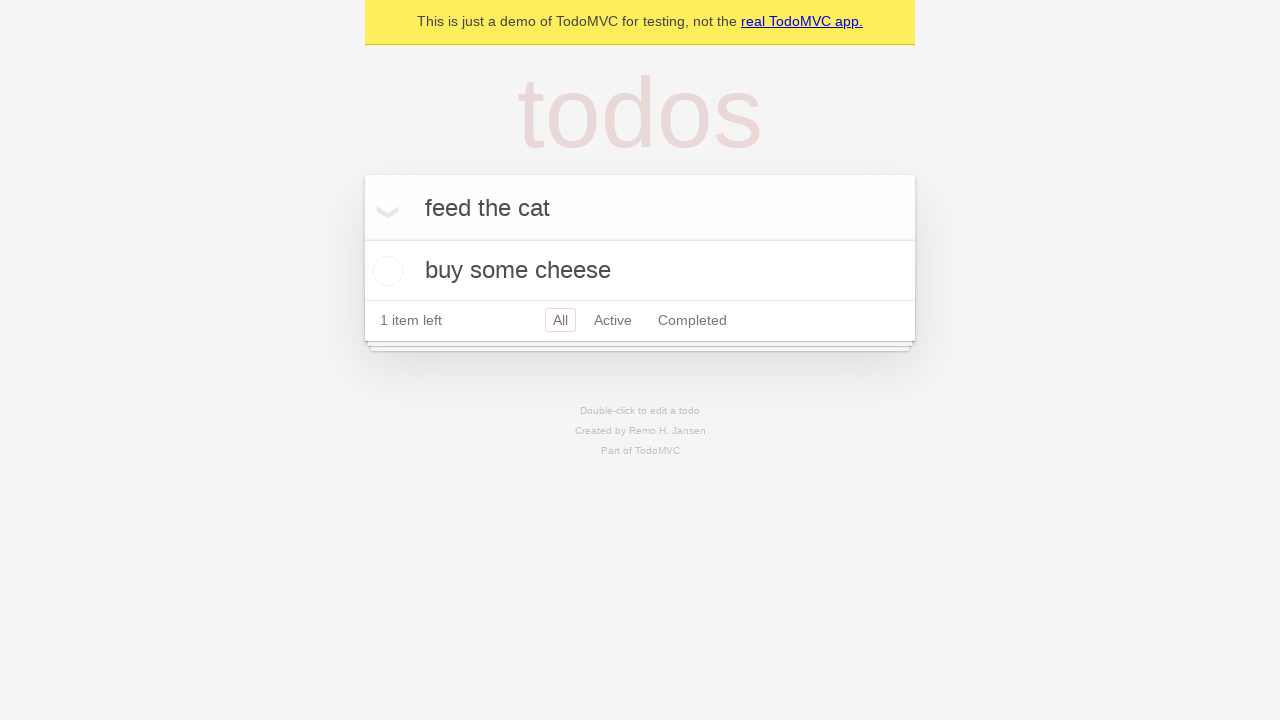

Pressed Enter to add second todo on internal:attr=[placeholder="What needs to be done?"i]
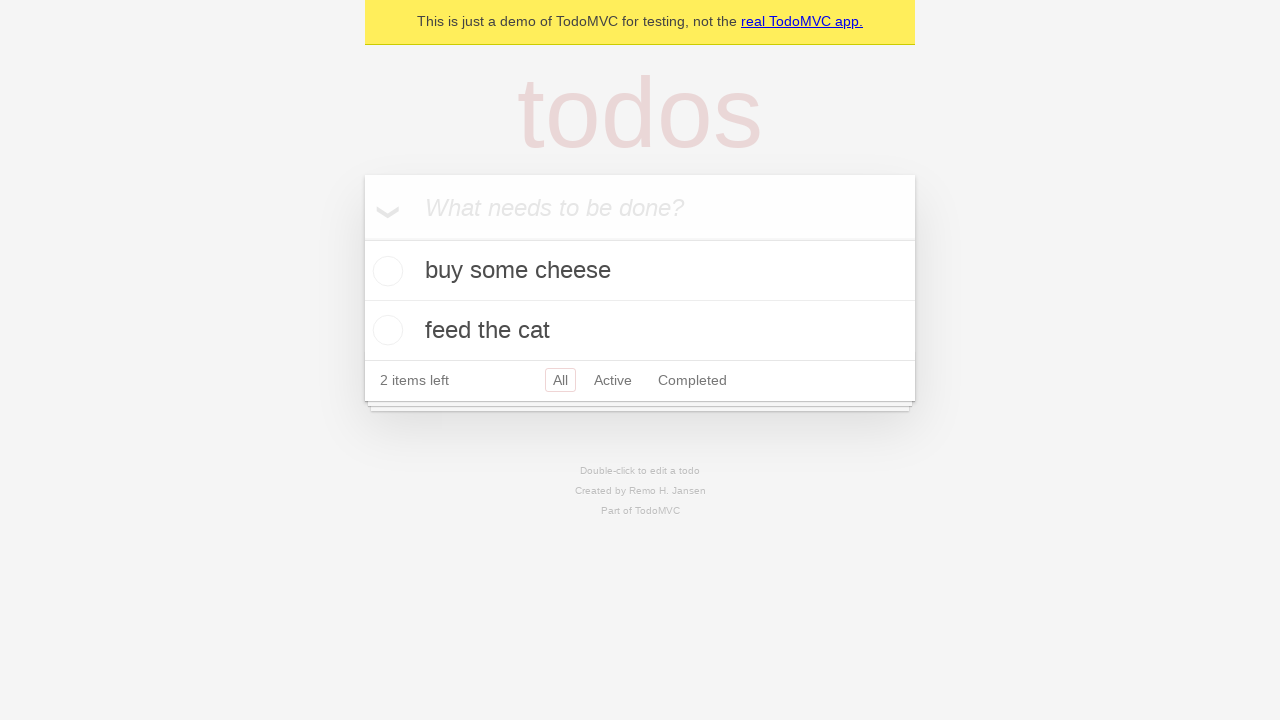

Filled third todo input with 'book a doctors appointment' on internal:attr=[placeholder="What needs to be done?"i]
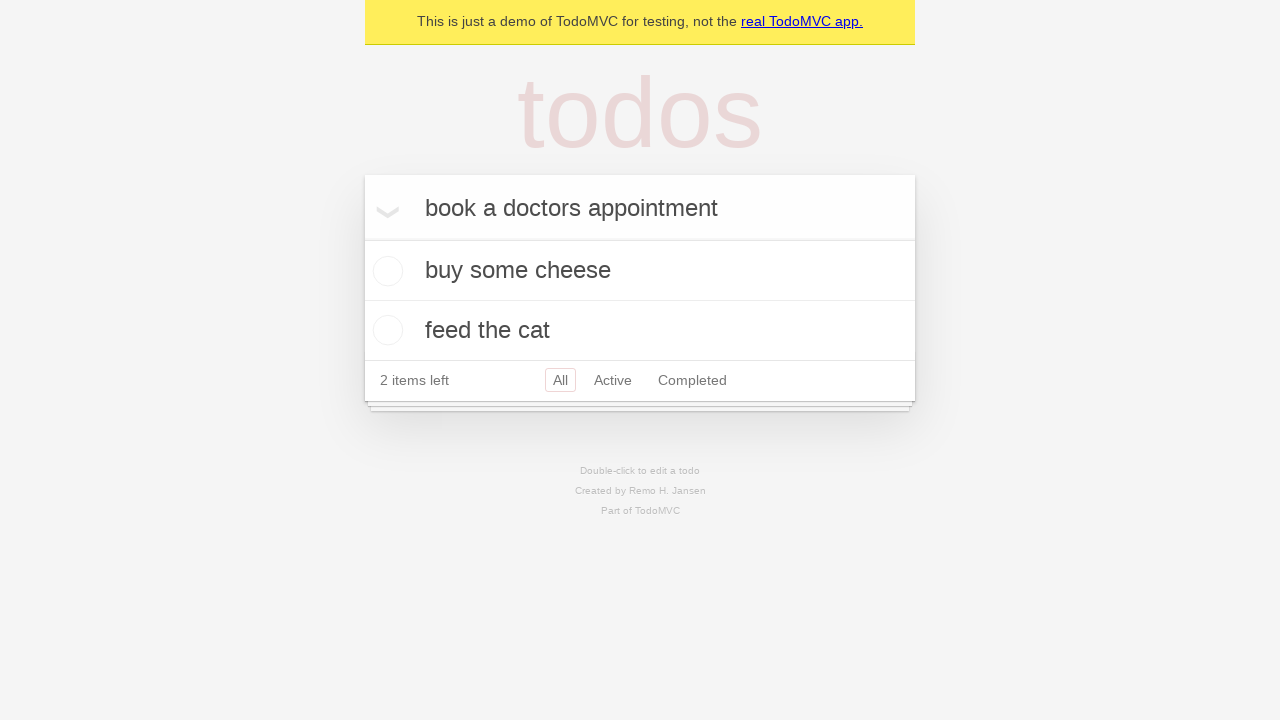

Pressed Enter to add third todo on internal:attr=[placeholder="What needs to be done?"i]
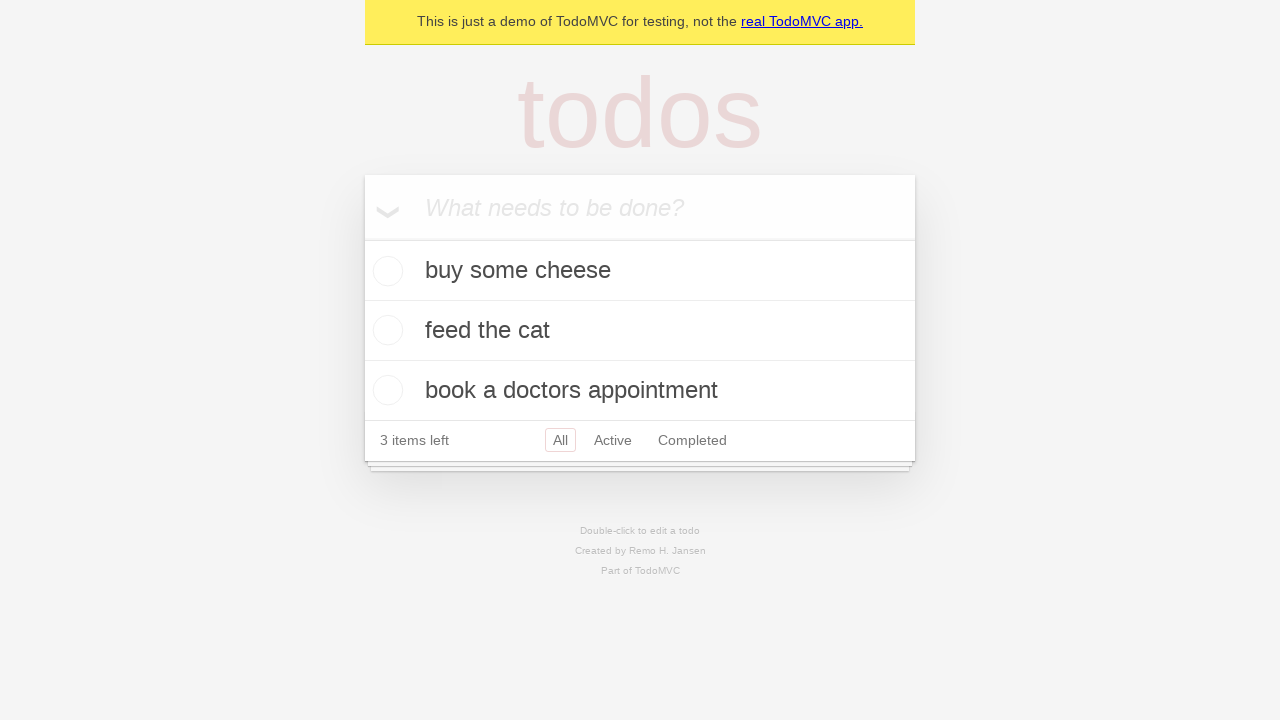

Waited for local storage to persist todos
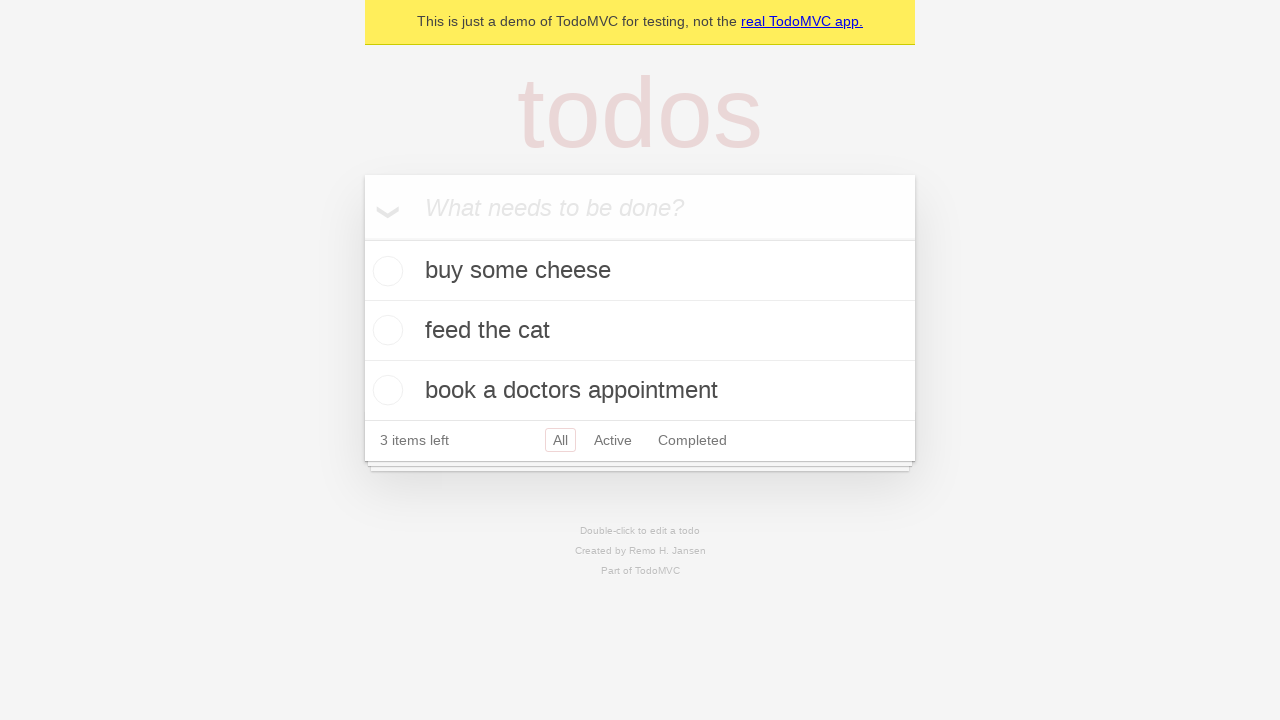

Checked the second todo item checkbox at (385, 330) on internal:testid=[data-testid="todo-item"s] >> nth=1 >> internal:role=checkbox
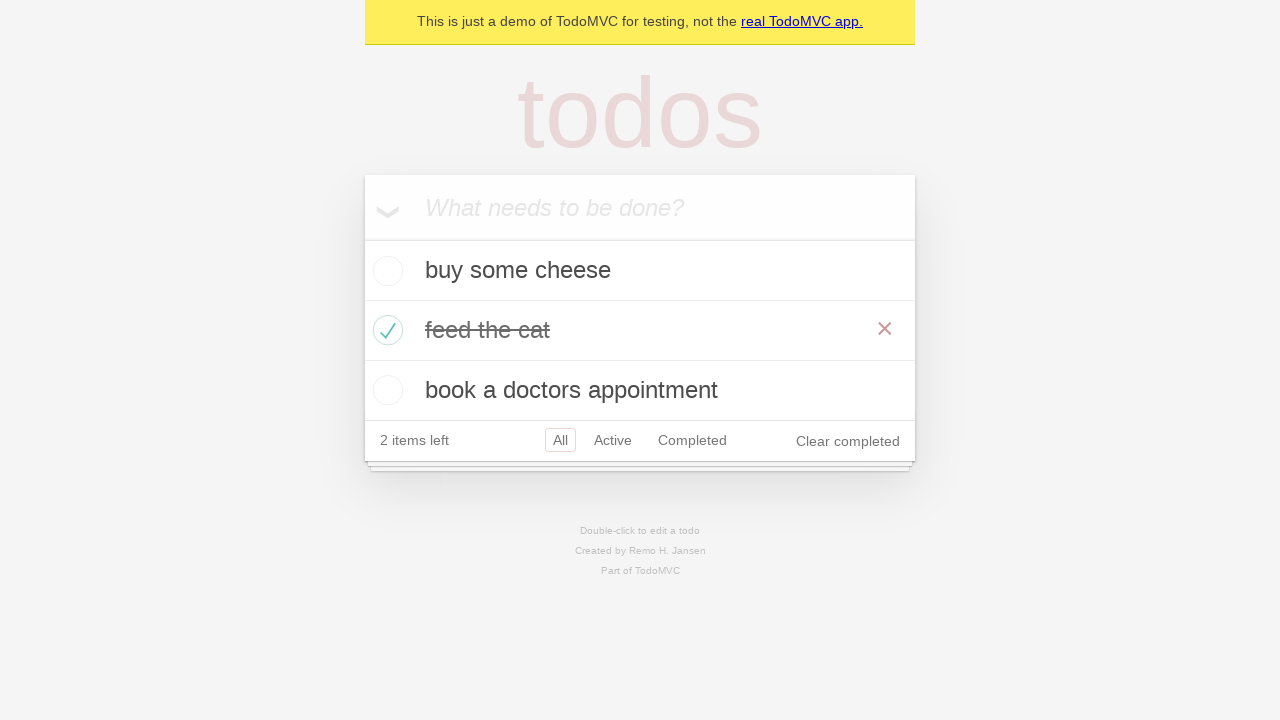

Clicked All filter at (560, 440) on internal:role=link[name="All"i]
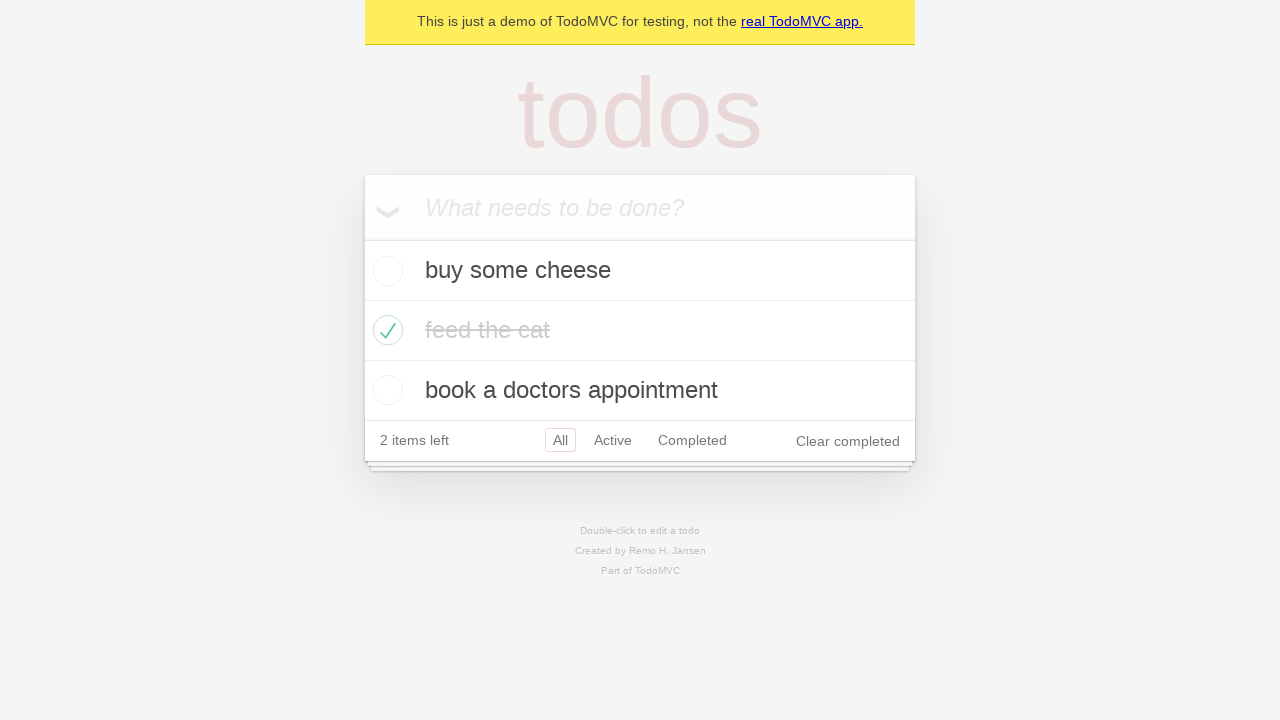

Clicked Active filter at (613, 440) on internal:role=link[name="Active"i]
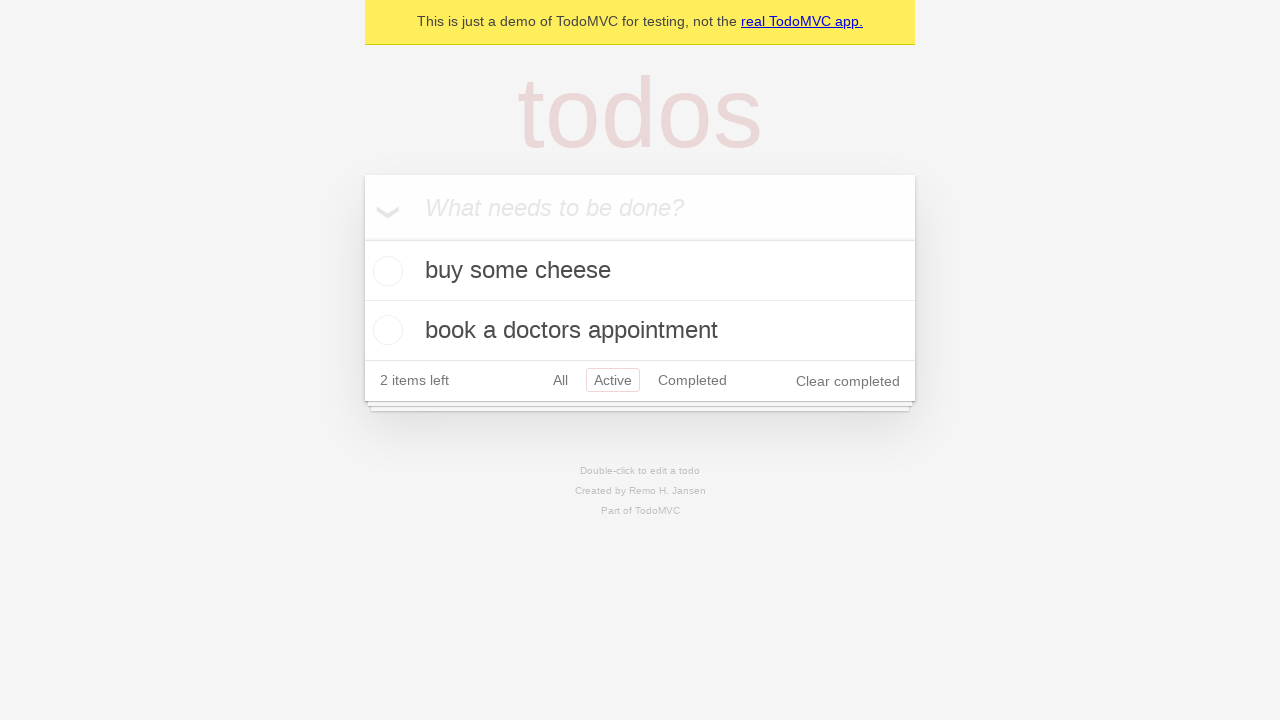

Clicked Completed filter at (692, 380) on internal:role=link[name="Completed"i]
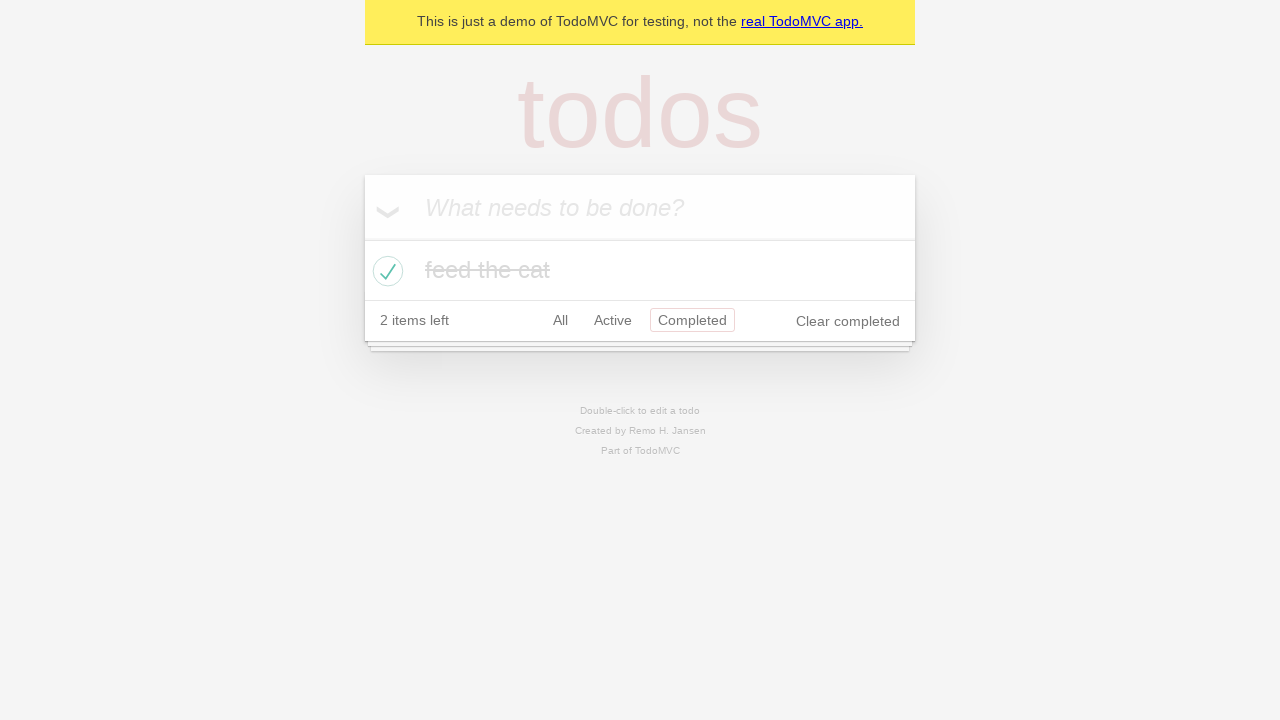

Navigated back using browser back button (first time)
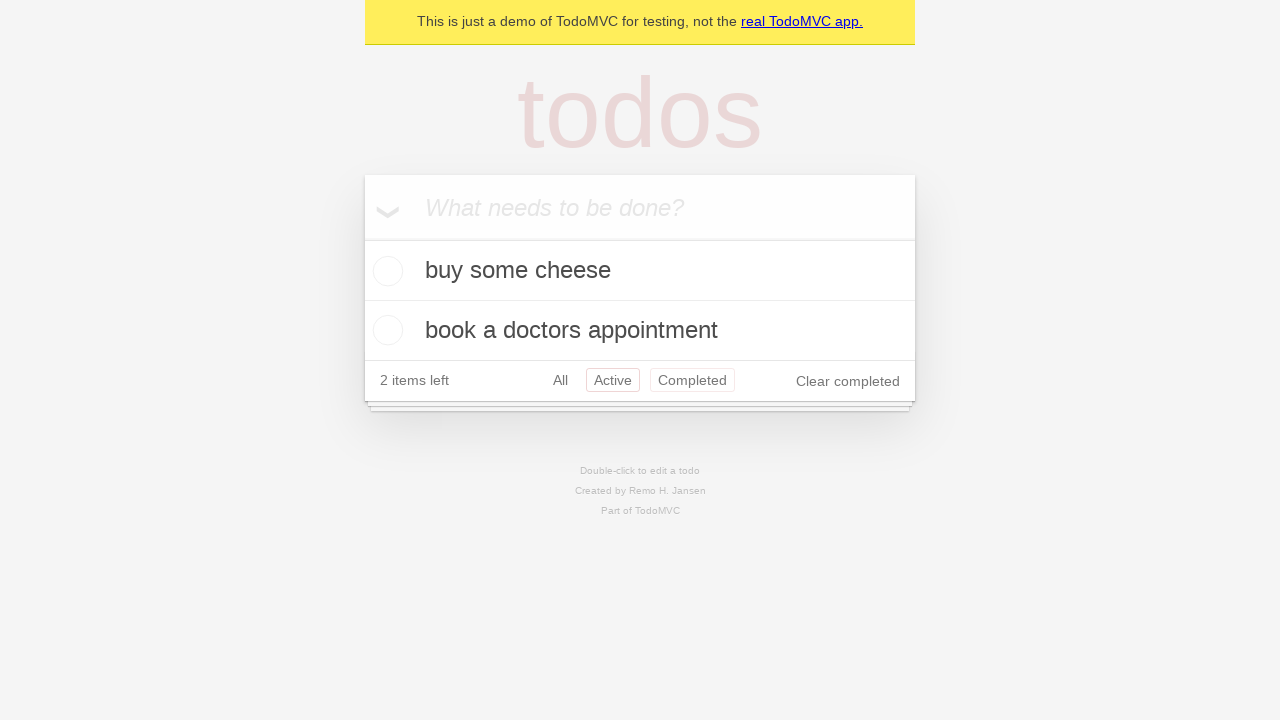

Navigated back using browser back button (second time)
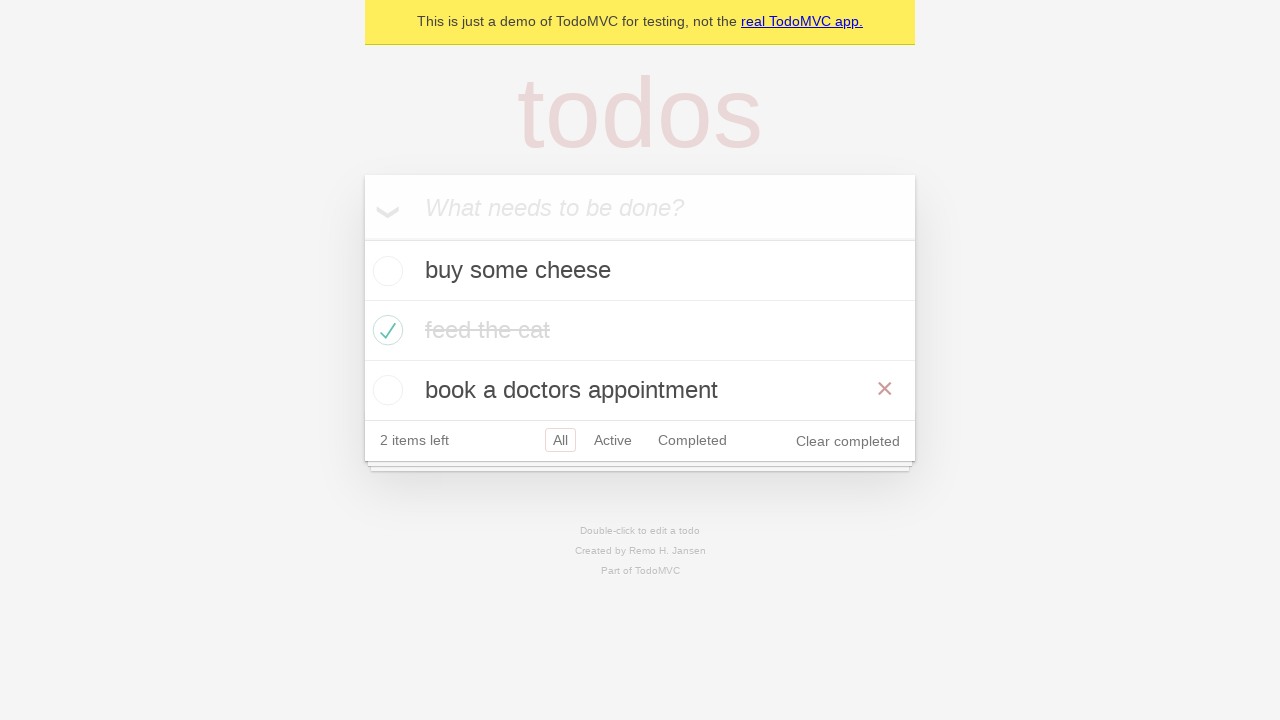

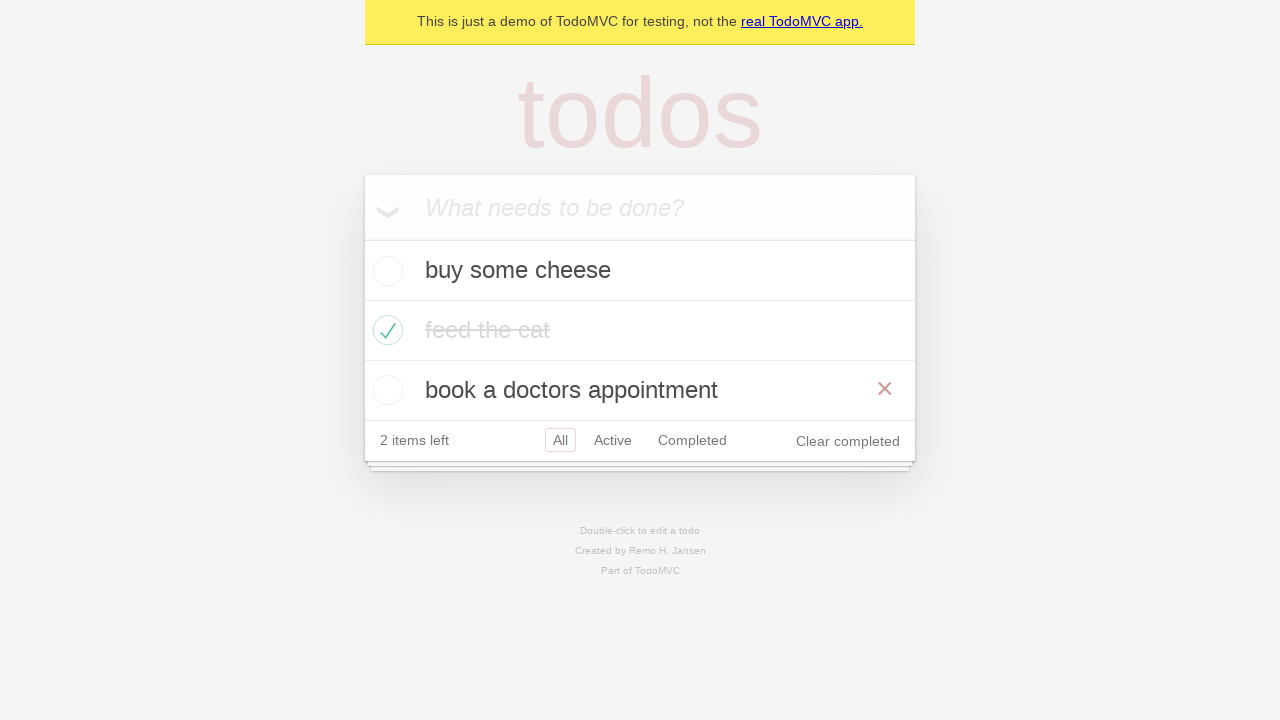